Tests the complete flight booking flow on BlazeDemo - selects departure and destination cities, chooses a flight, fills in passenger and payment details, and verifies the purchase confirmation.

Starting URL: https://www.blazedemo.com/

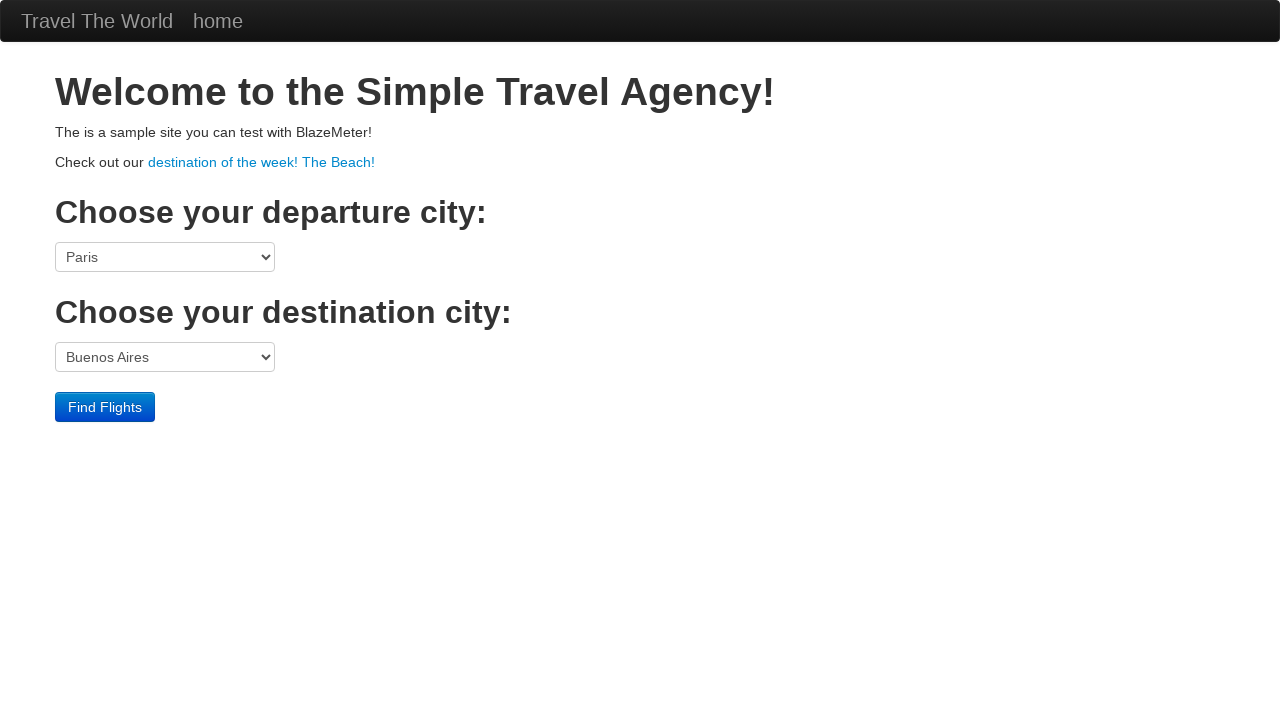

Clicked departure city dropdown at (165, 257) on select[name='fromPort']
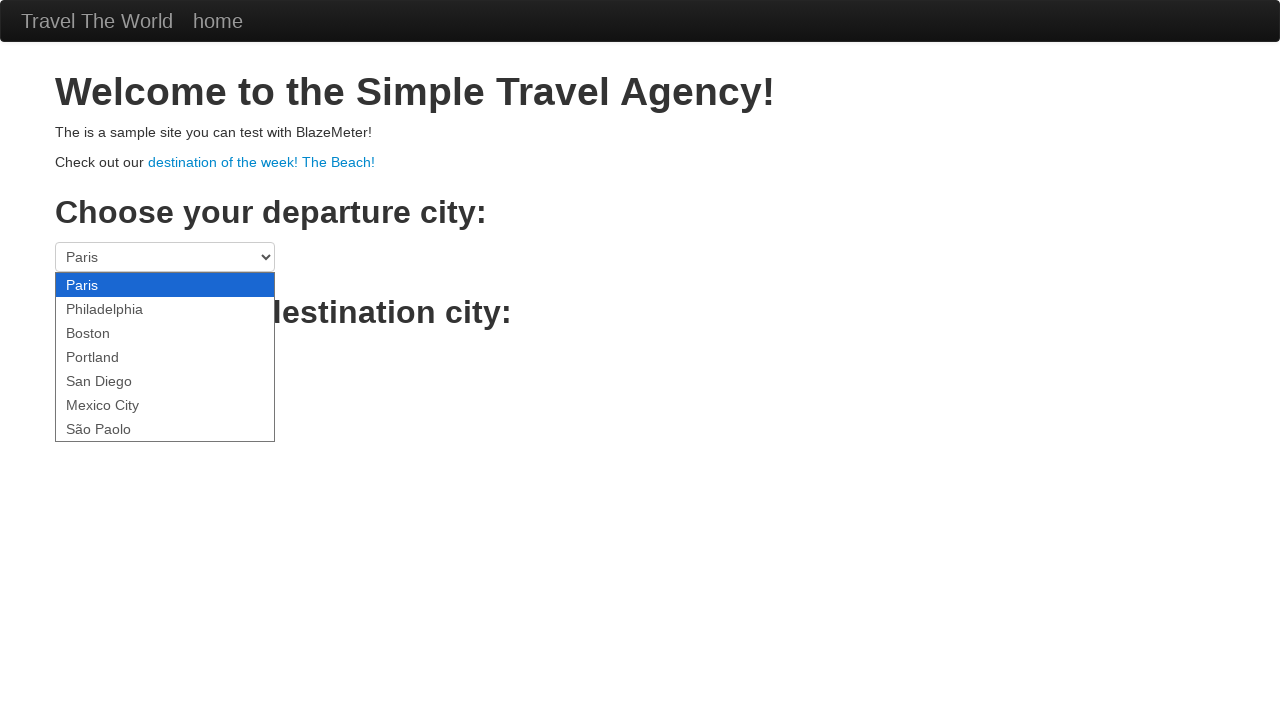

Selected São Paolo as departure city on select[name='fromPort']
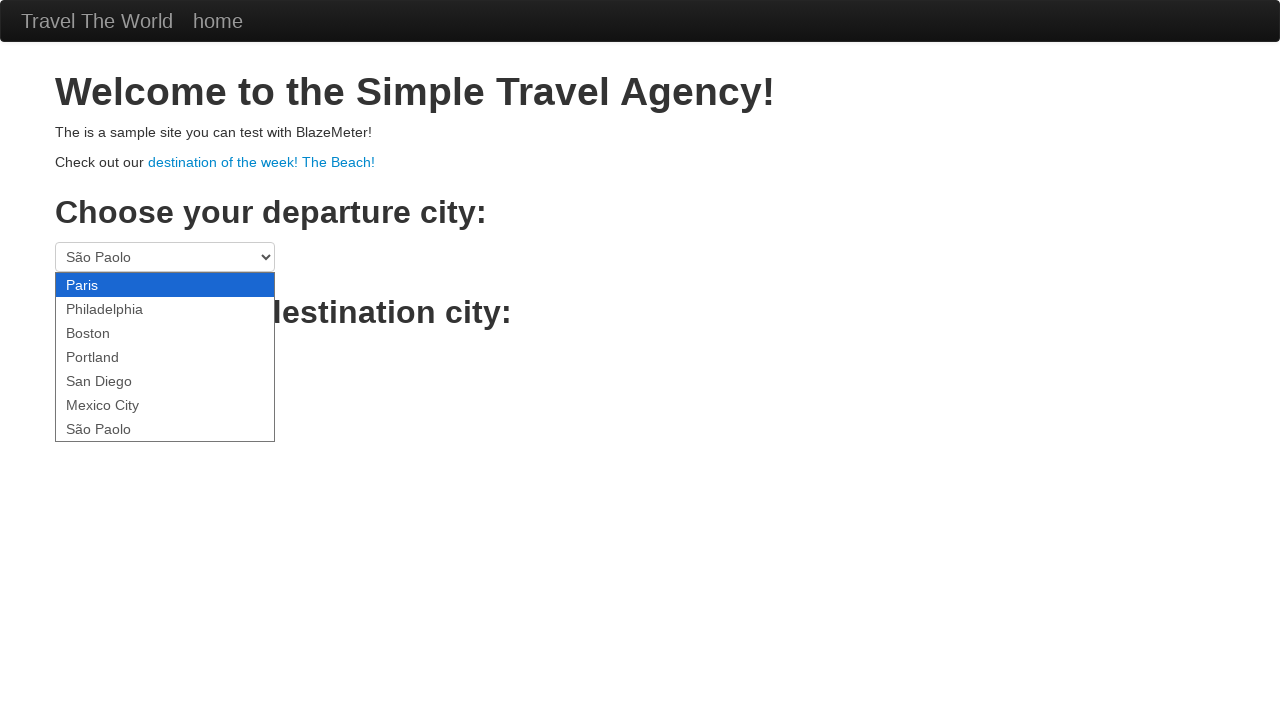

Clicked destination city dropdown at (165, 357) on select[name='toPort']
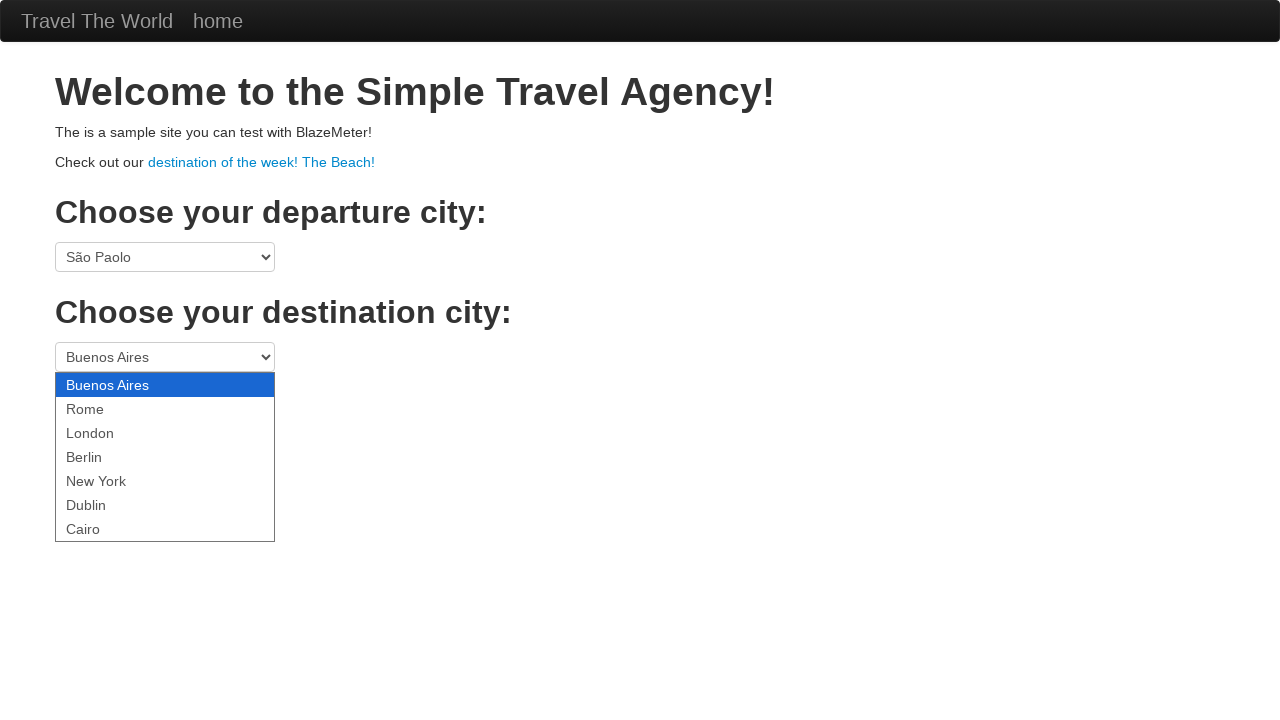

Selected Rome as destination city on select[name='toPort']
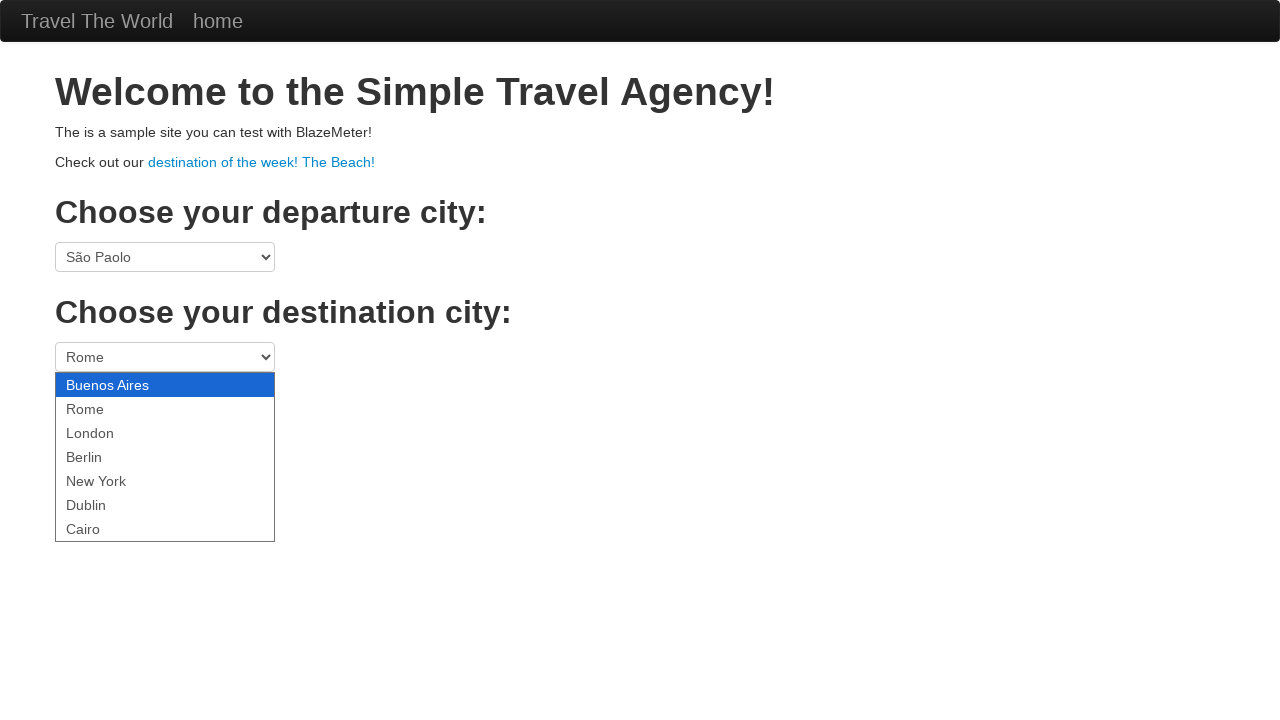

Clicked Find Flights button at (105, 407) on .btn-primary
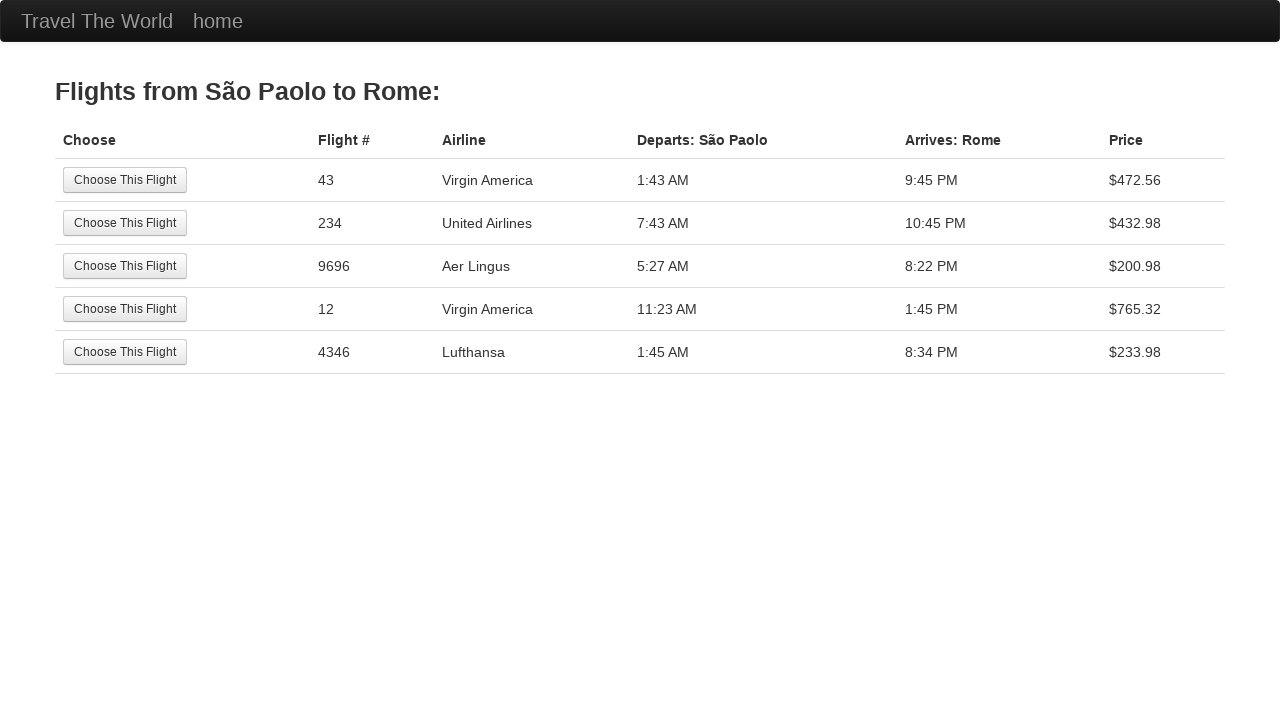

Selected first flight option at (125, 180) on tr:nth-child(1) .btn
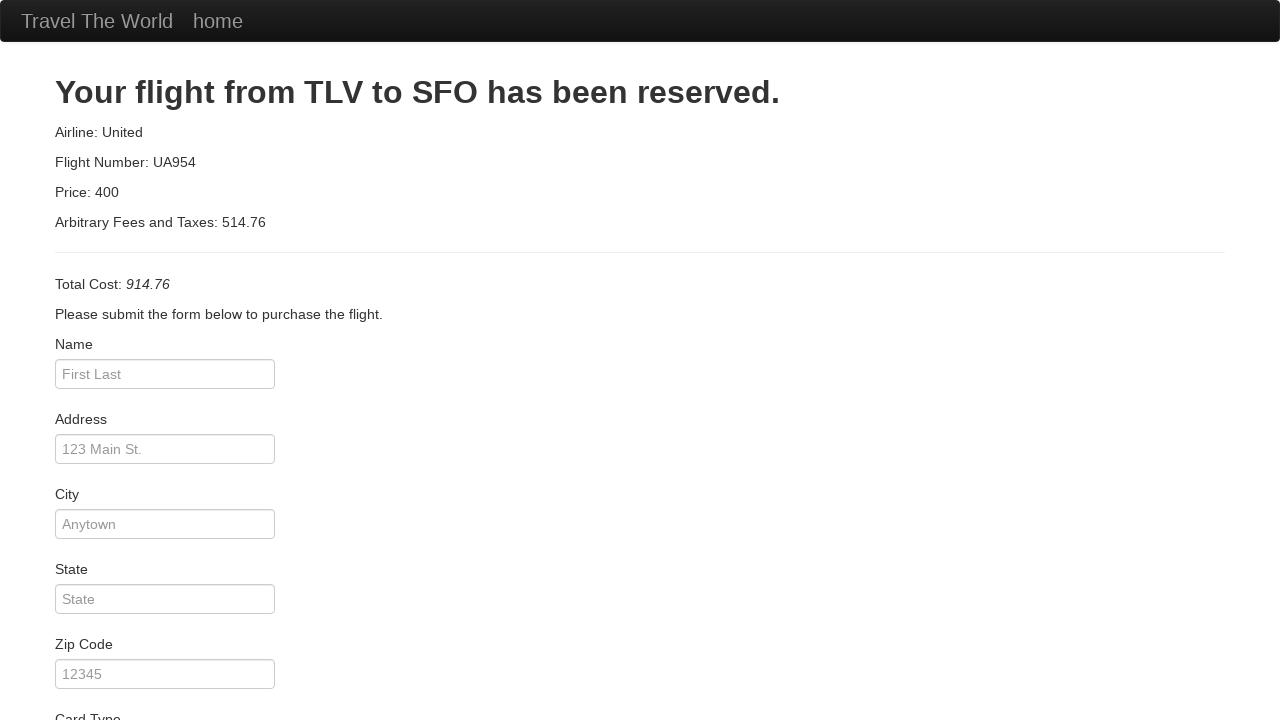

Clicked passenger name field at (165, 374) on #inputName
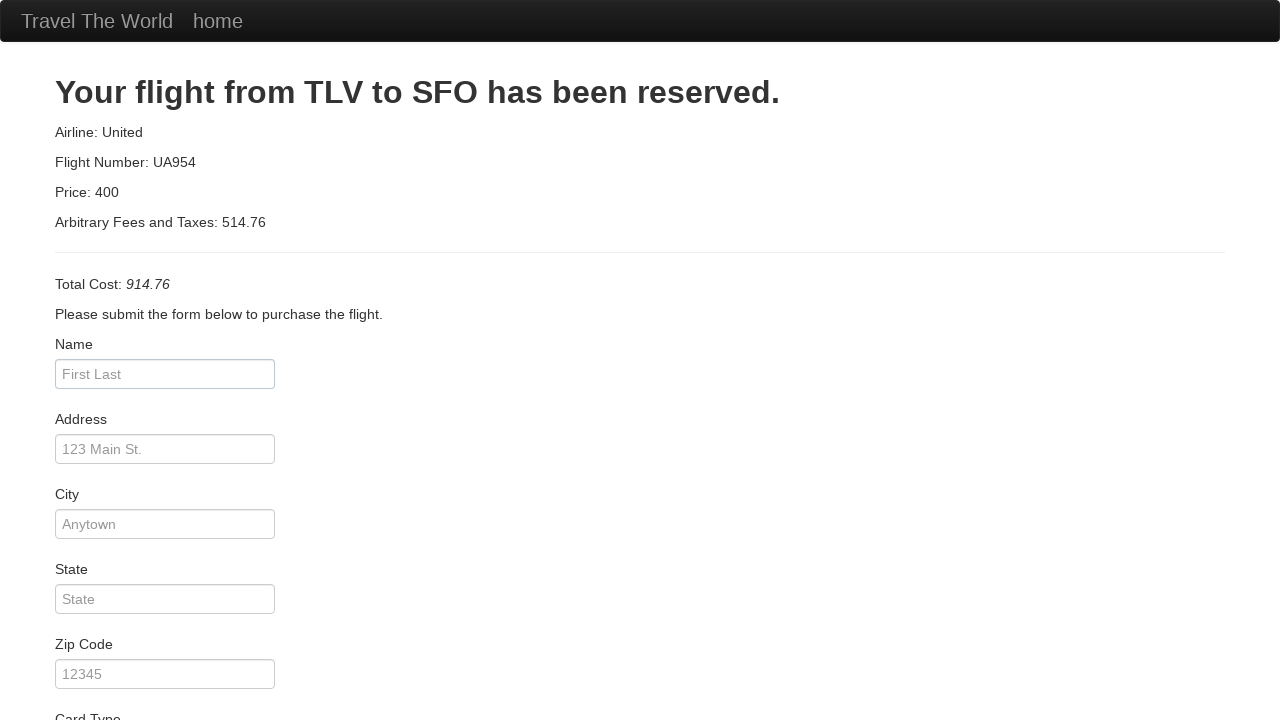

Filled passenger name with 'Fernanda' on #inputName
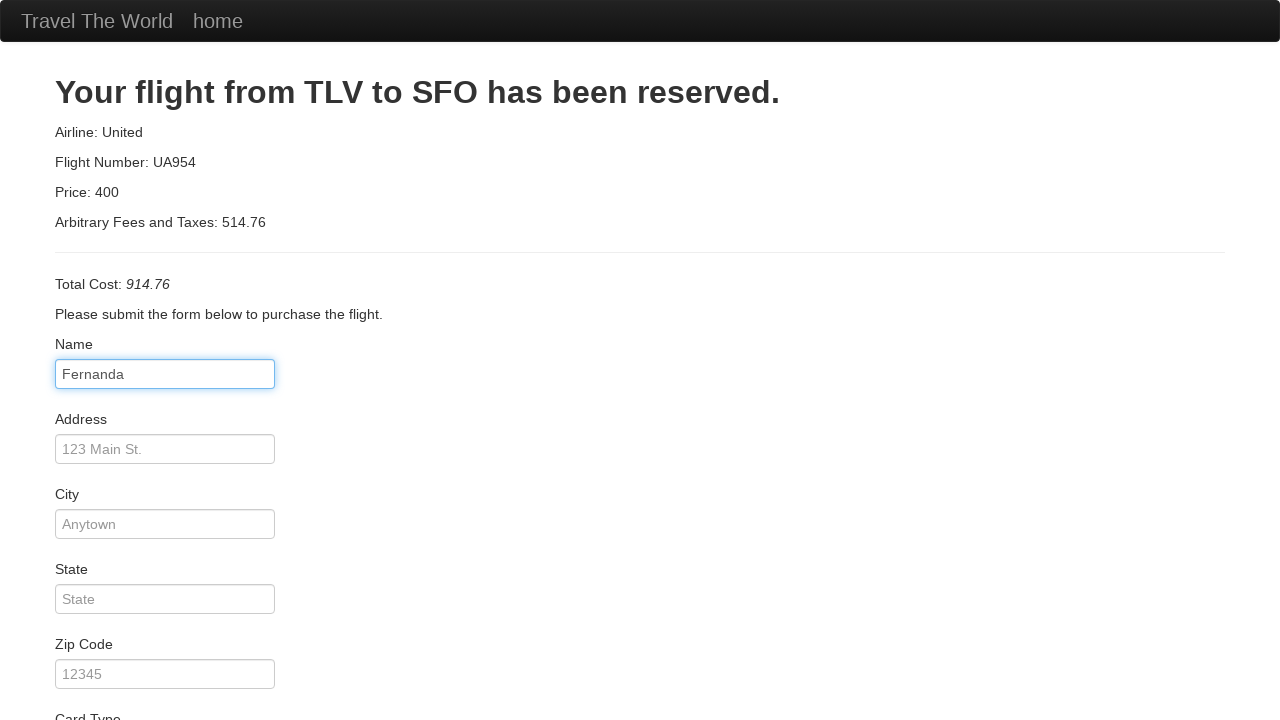

Filled address with '123 main st' on #address
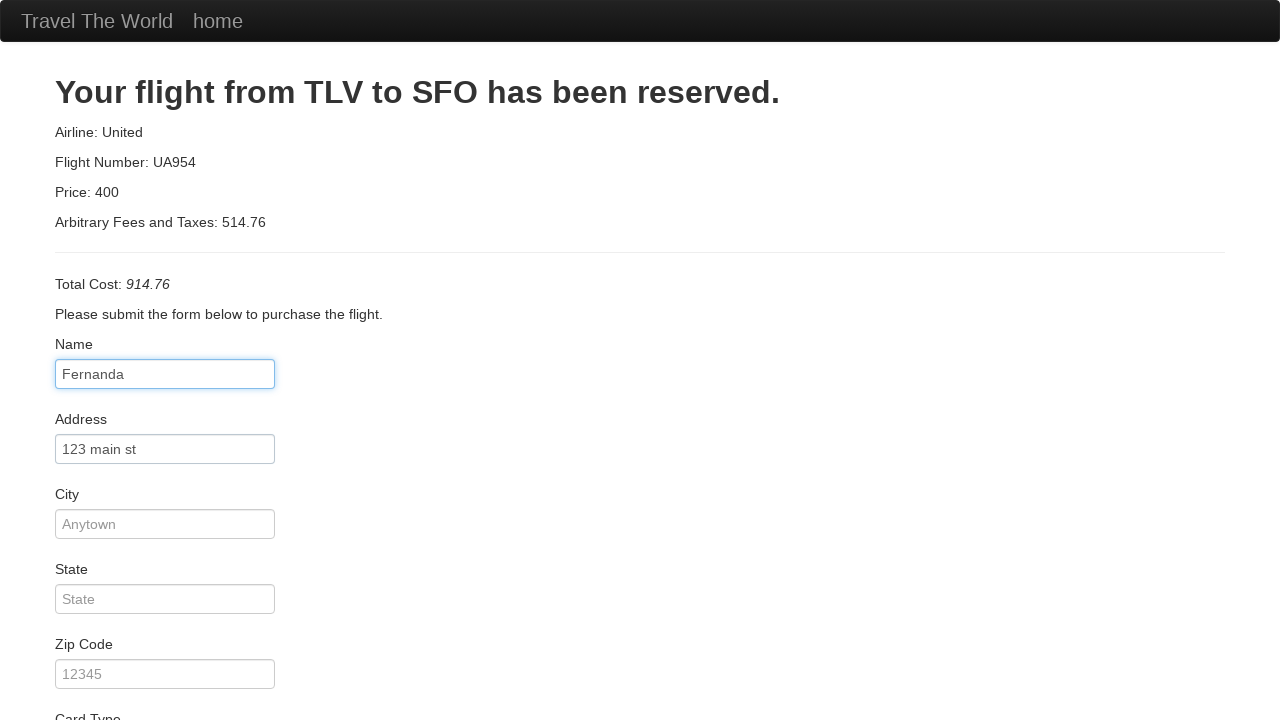

Filled city with 'Salvador' on #city
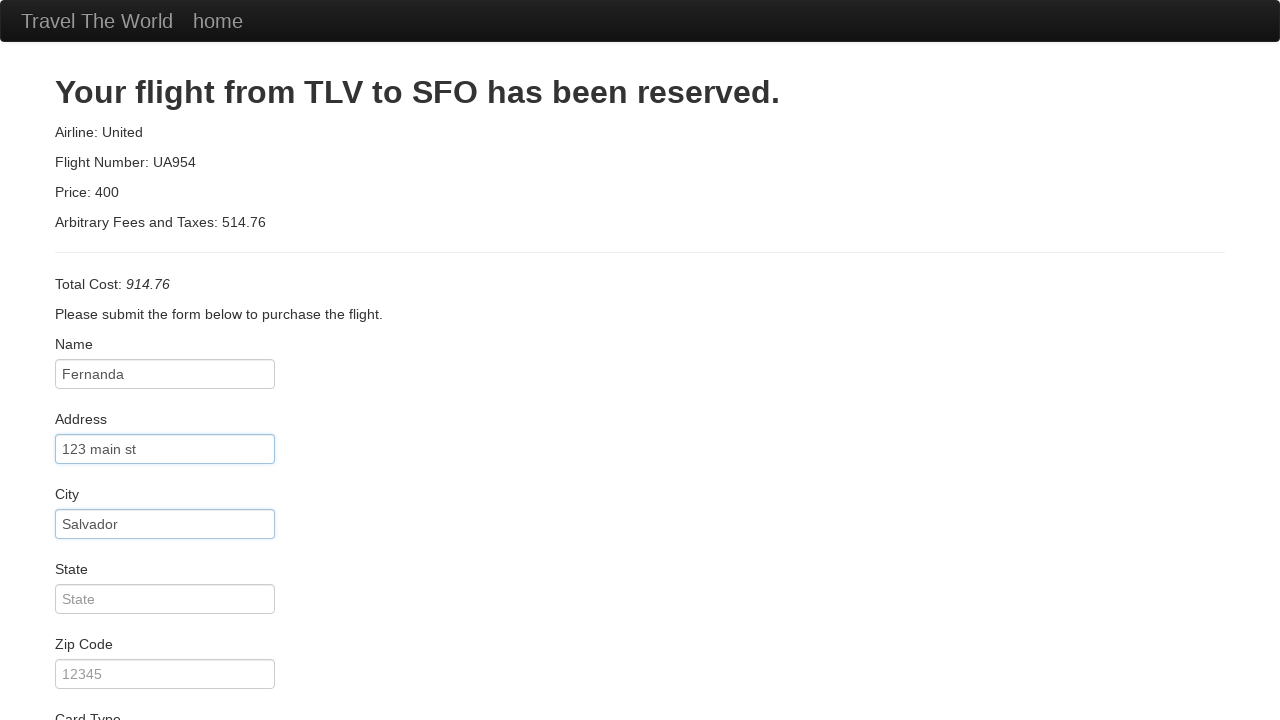

Filled state with 'BA' on #state
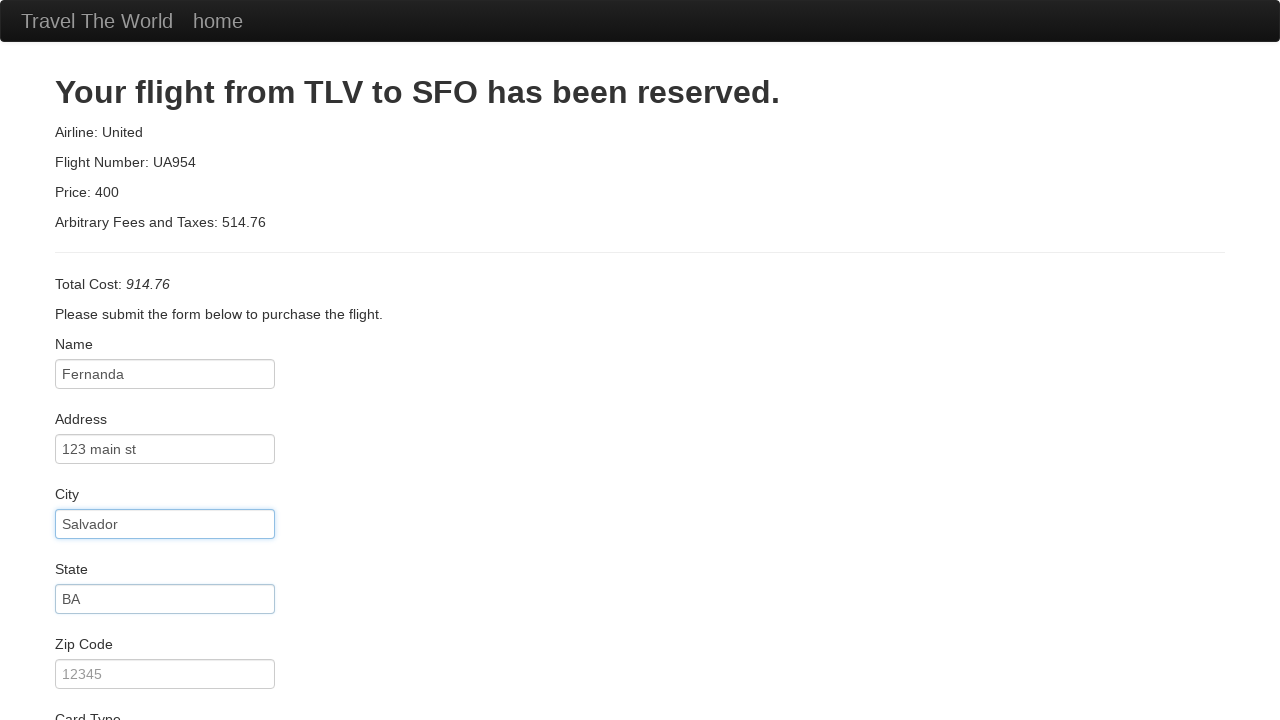

Filled zip code with '12345' on #zipCode
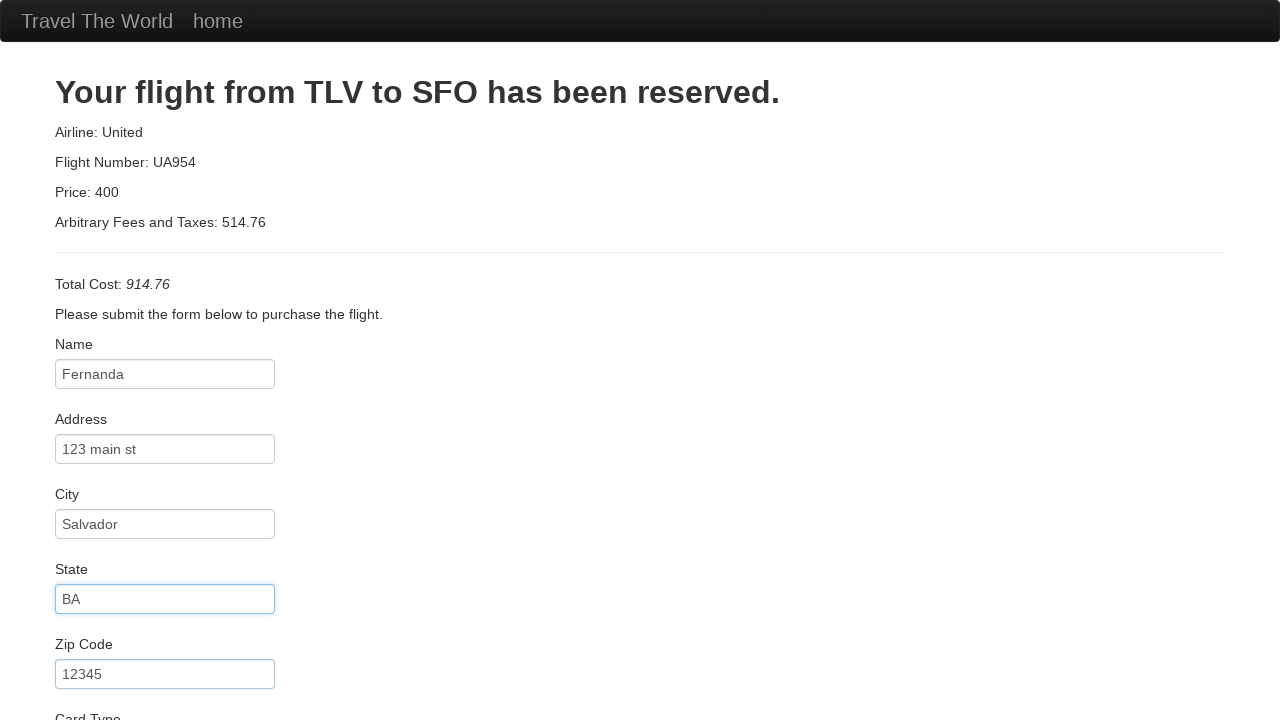

Clicked card type dropdown at (165, 360) on #cardType
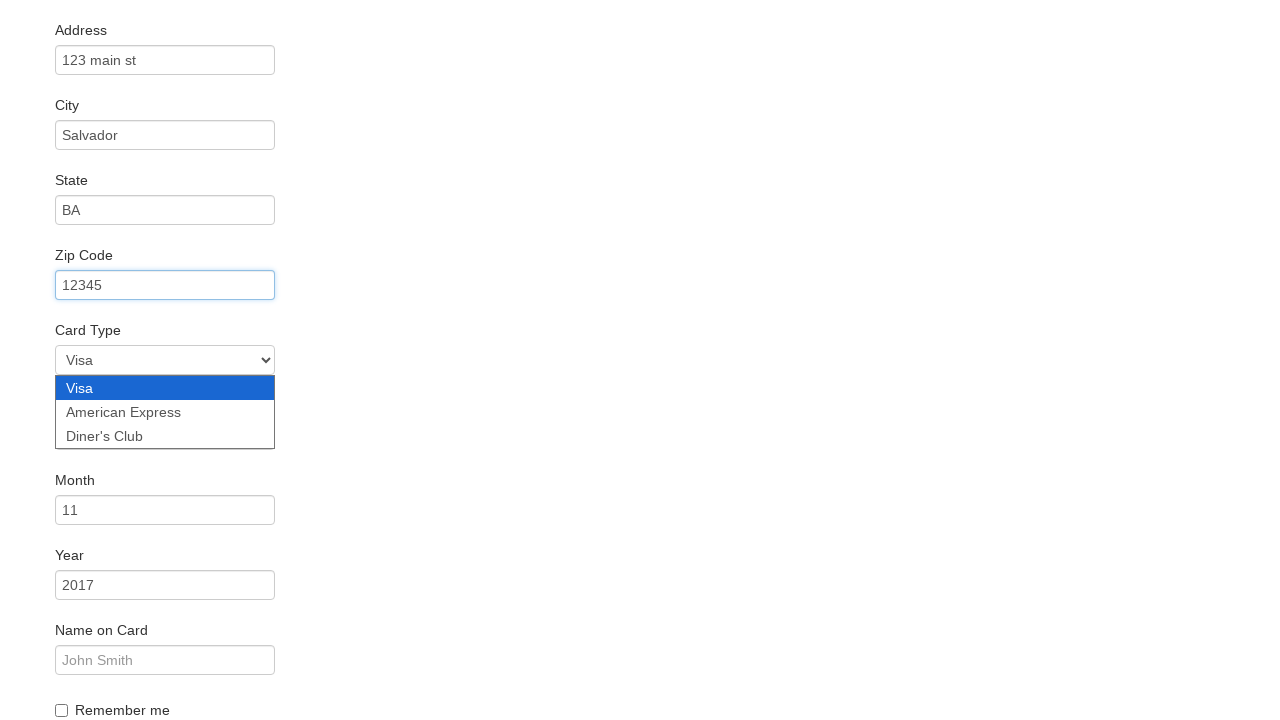

Selected American Express as card type on #cardType
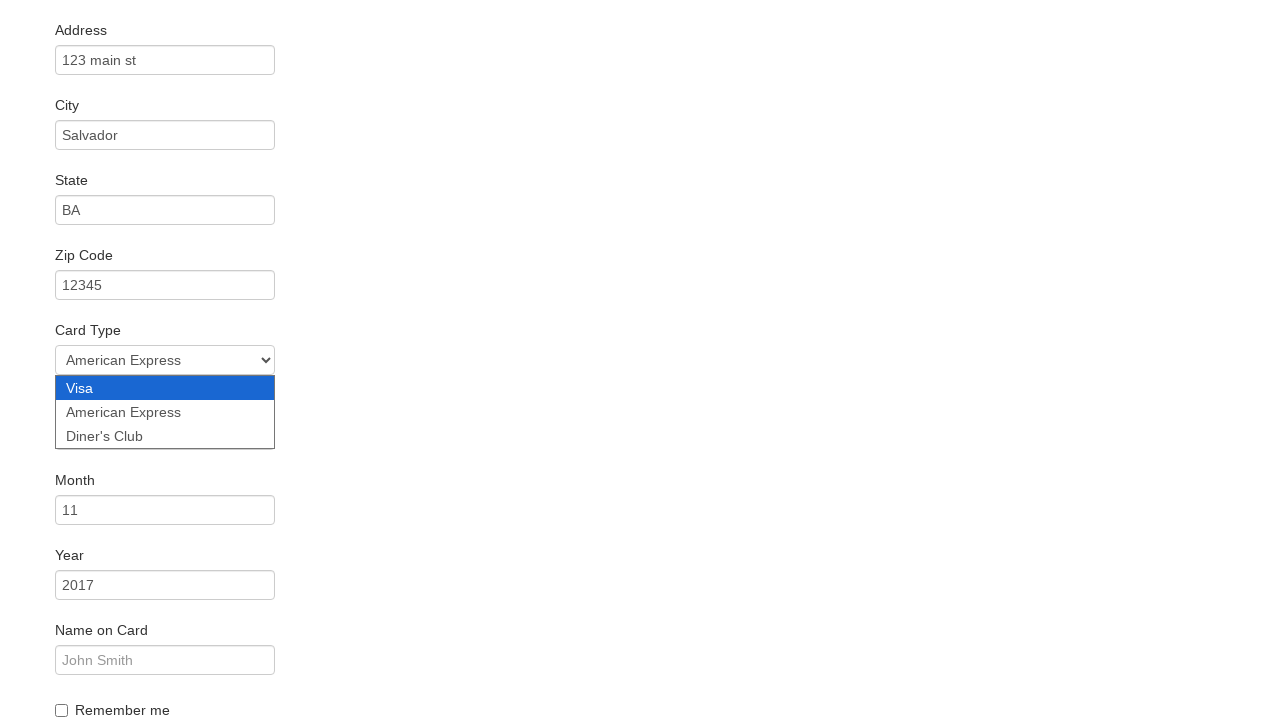

Clicked credit card number field at (165, 435) on #creditCardNumber
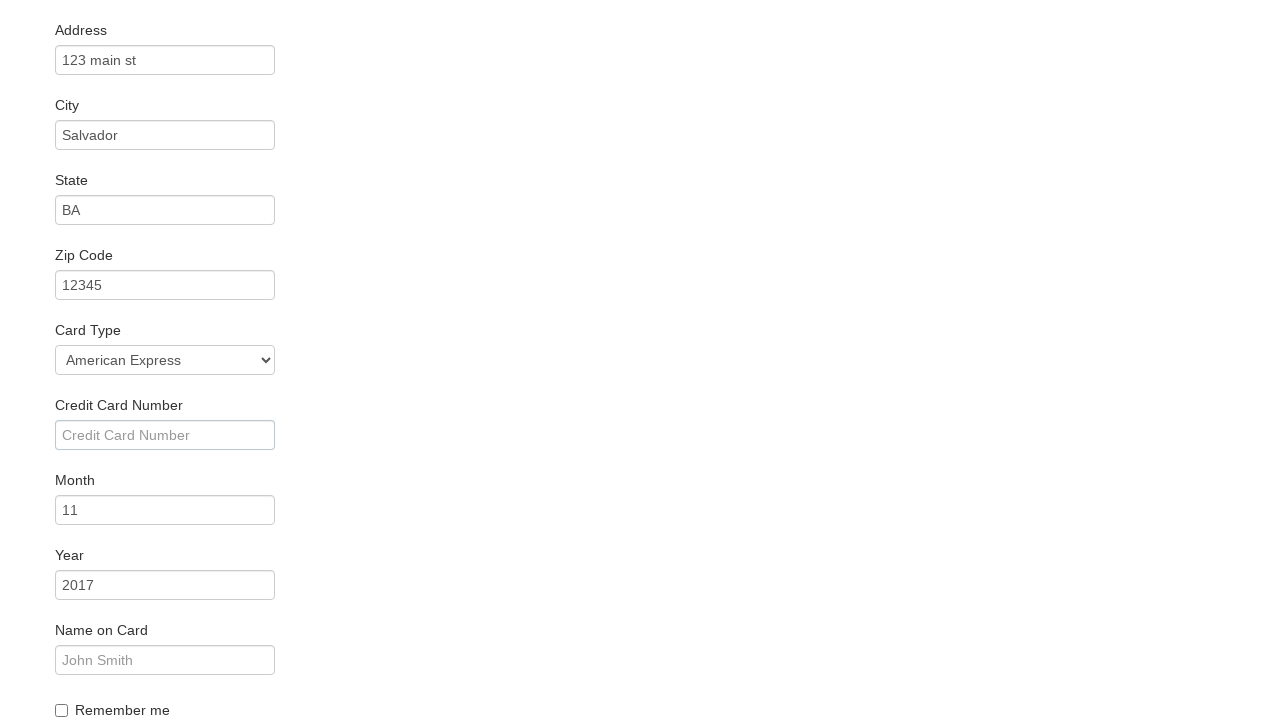

Filled credit card number with '1234567890' on #creditCardNumber
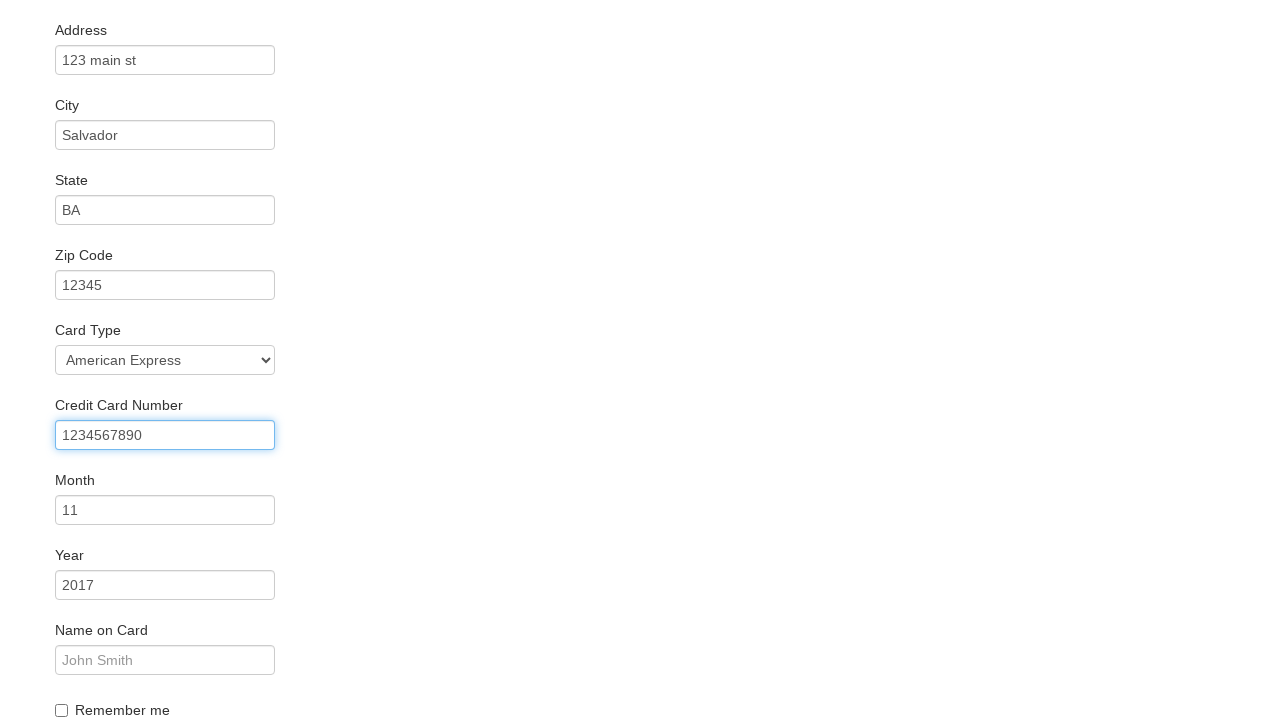

Clicked credit card month field at (165, 510) on #creditCardMonth
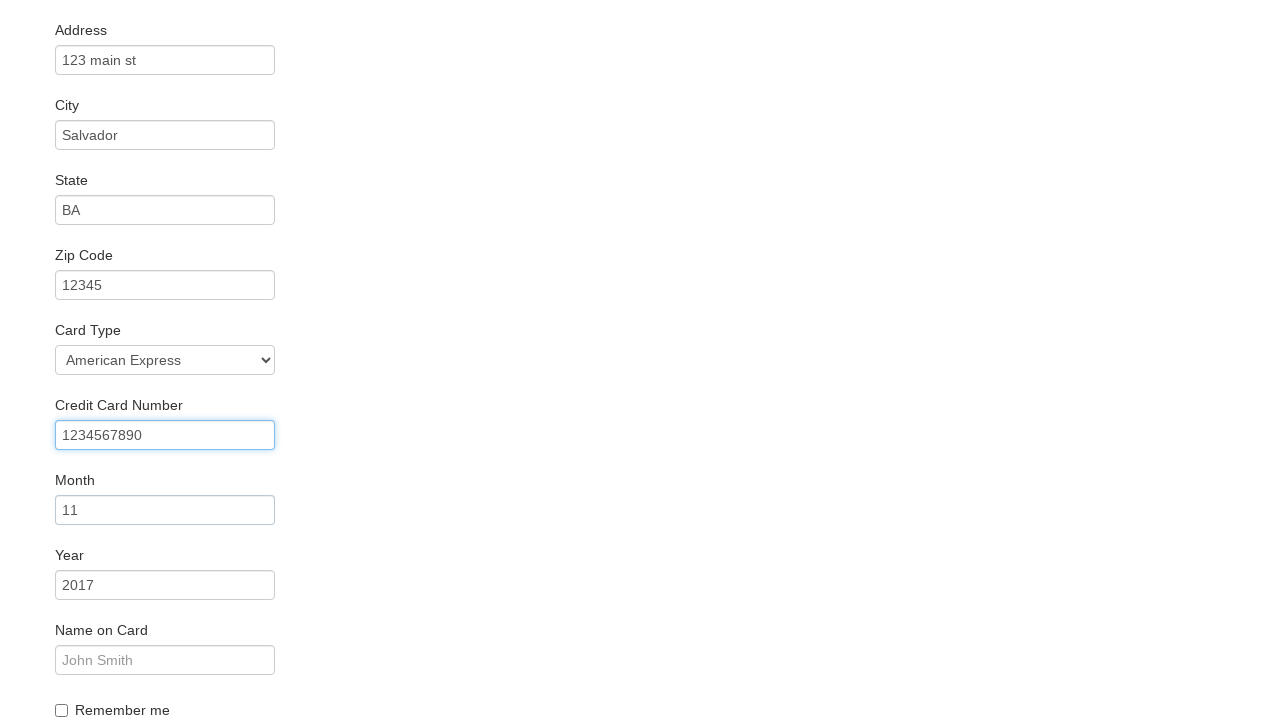

Clicked name on card field at (165, 660) on #nameOnCard
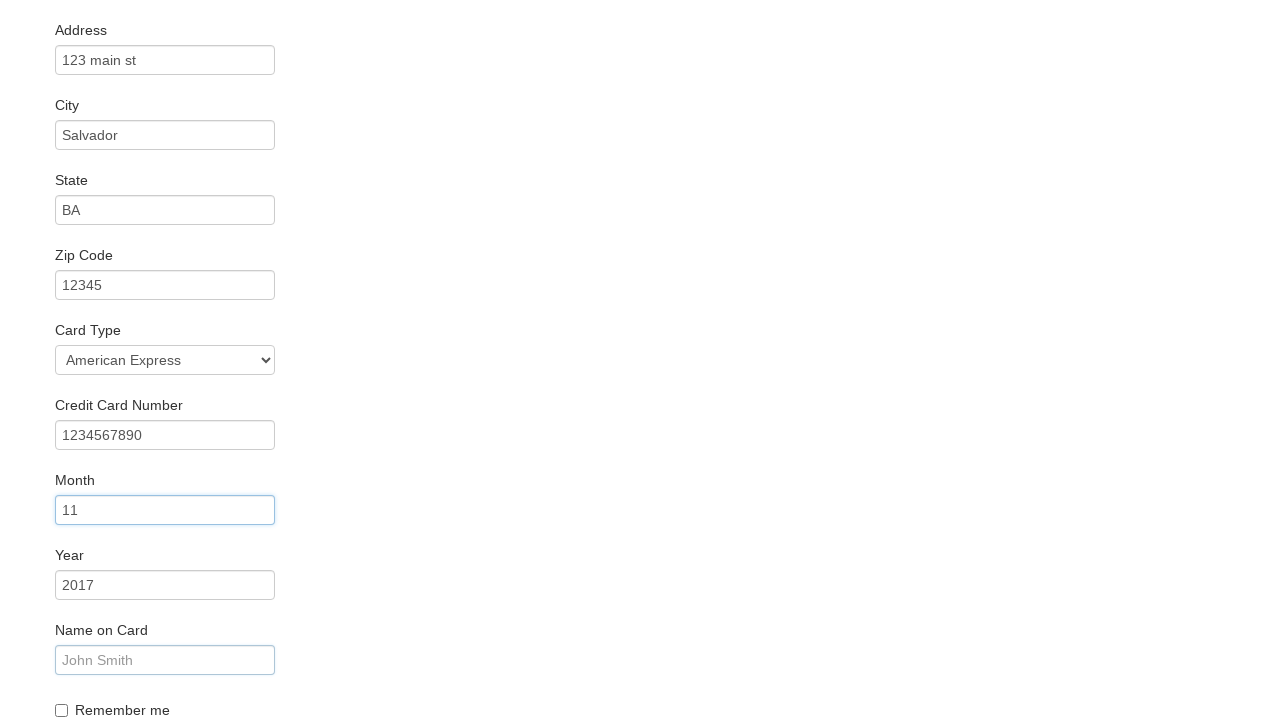

Filled name on card with 'Fernanda B' on #nameOnCard
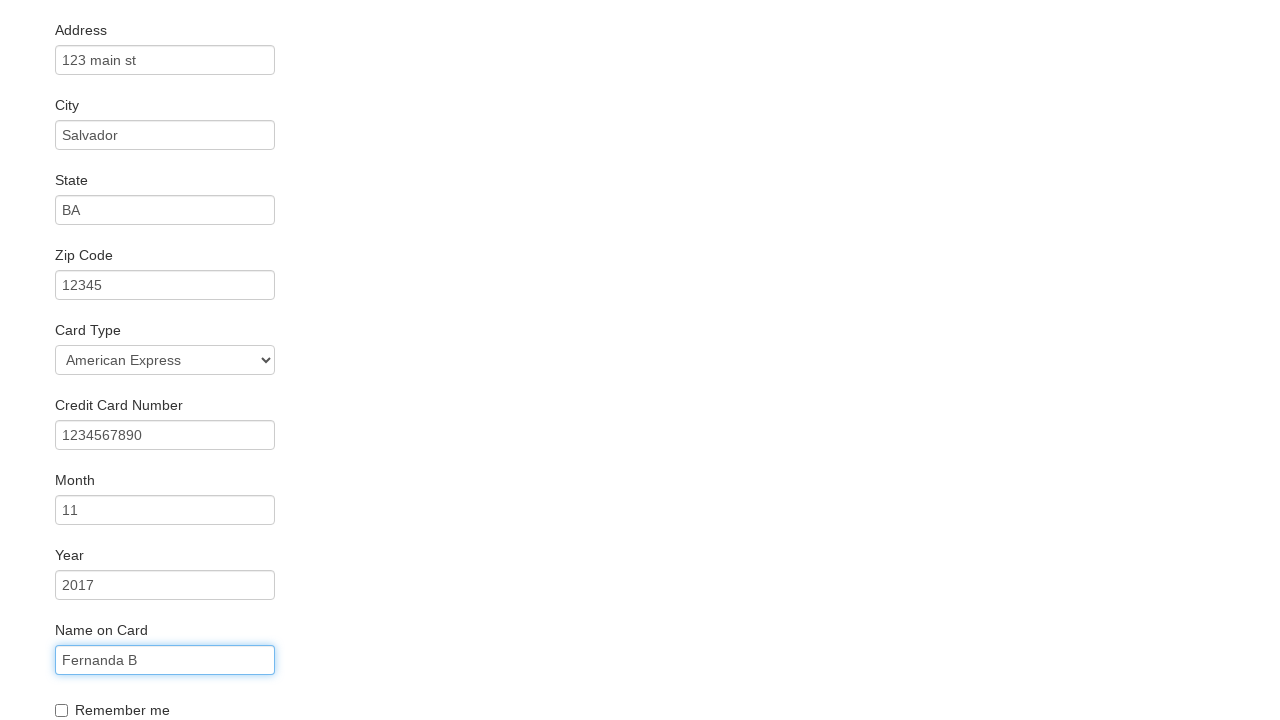

Checked Remember Me checkbox at (62, 710) on #rememberMe
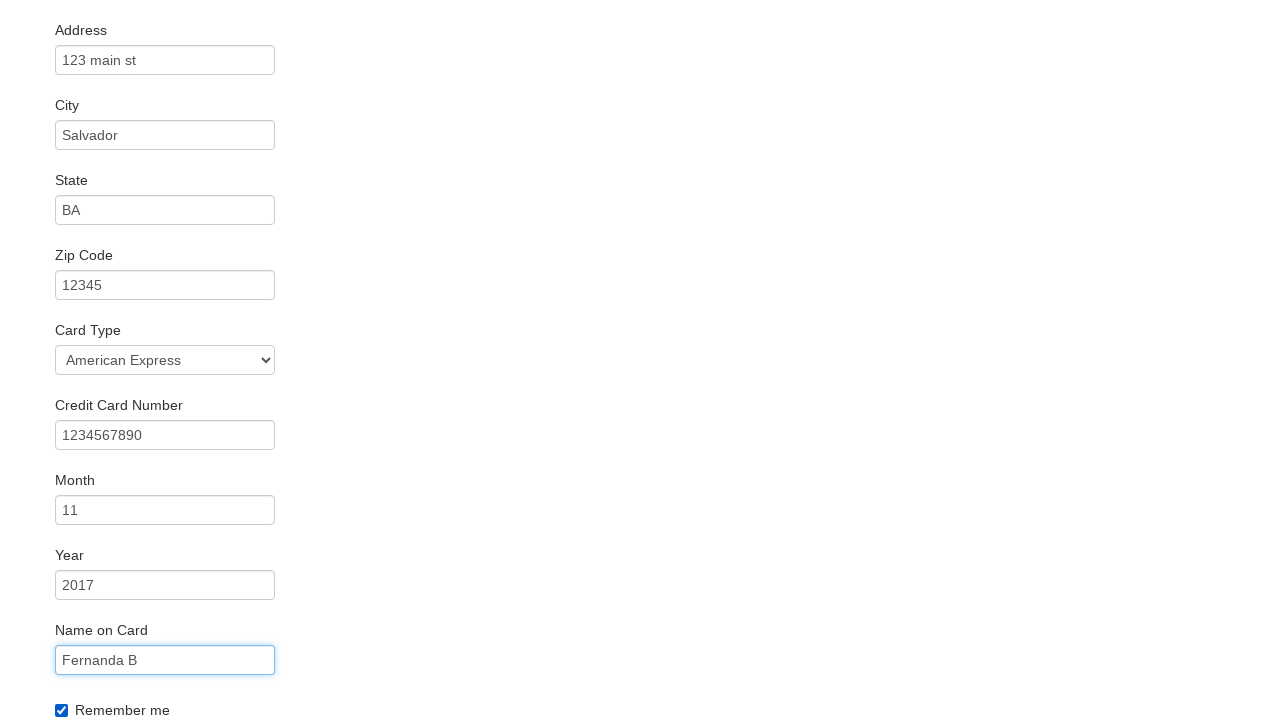

Clicked Purchase Flight button at (118, 685) on .btn-primary
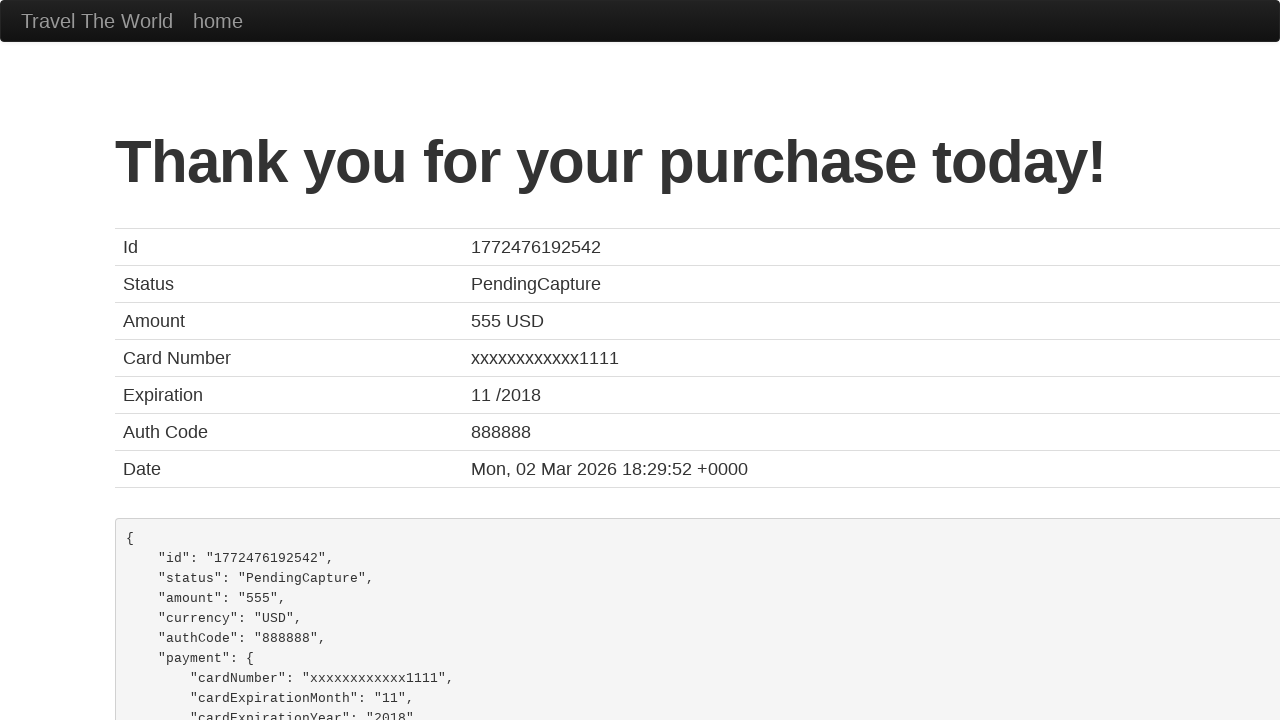

Waited for confirmation page to load
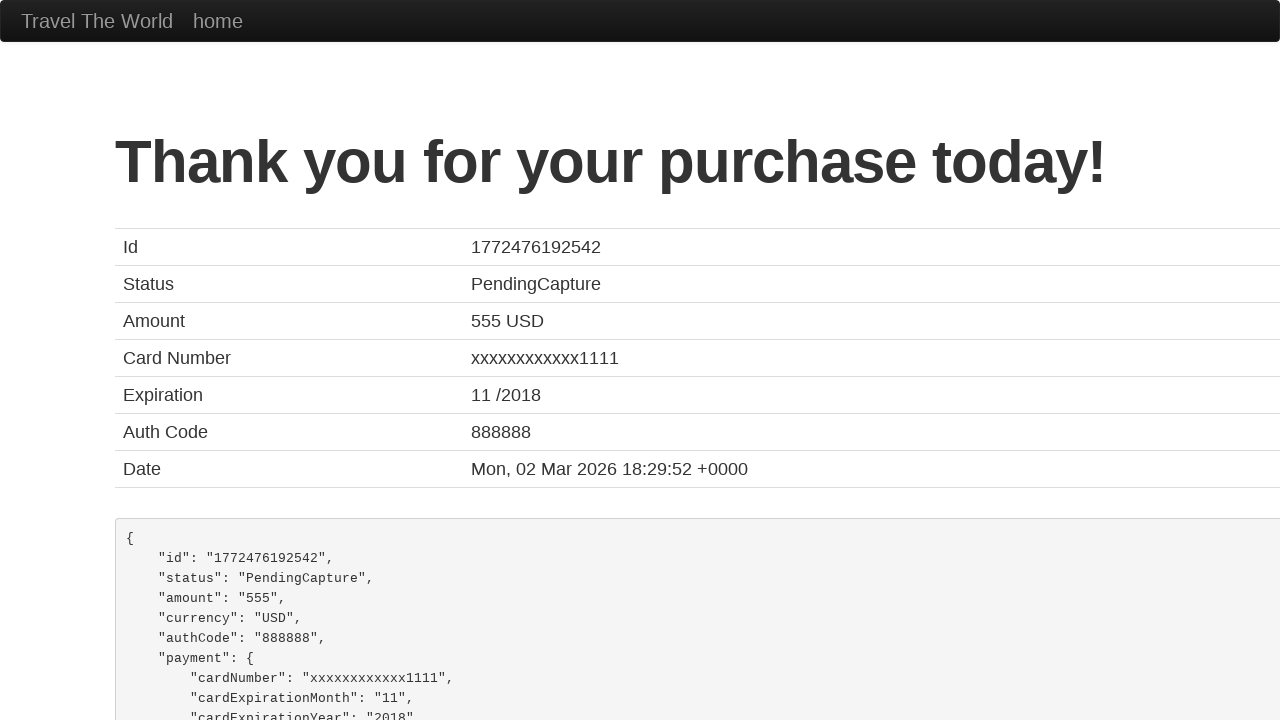

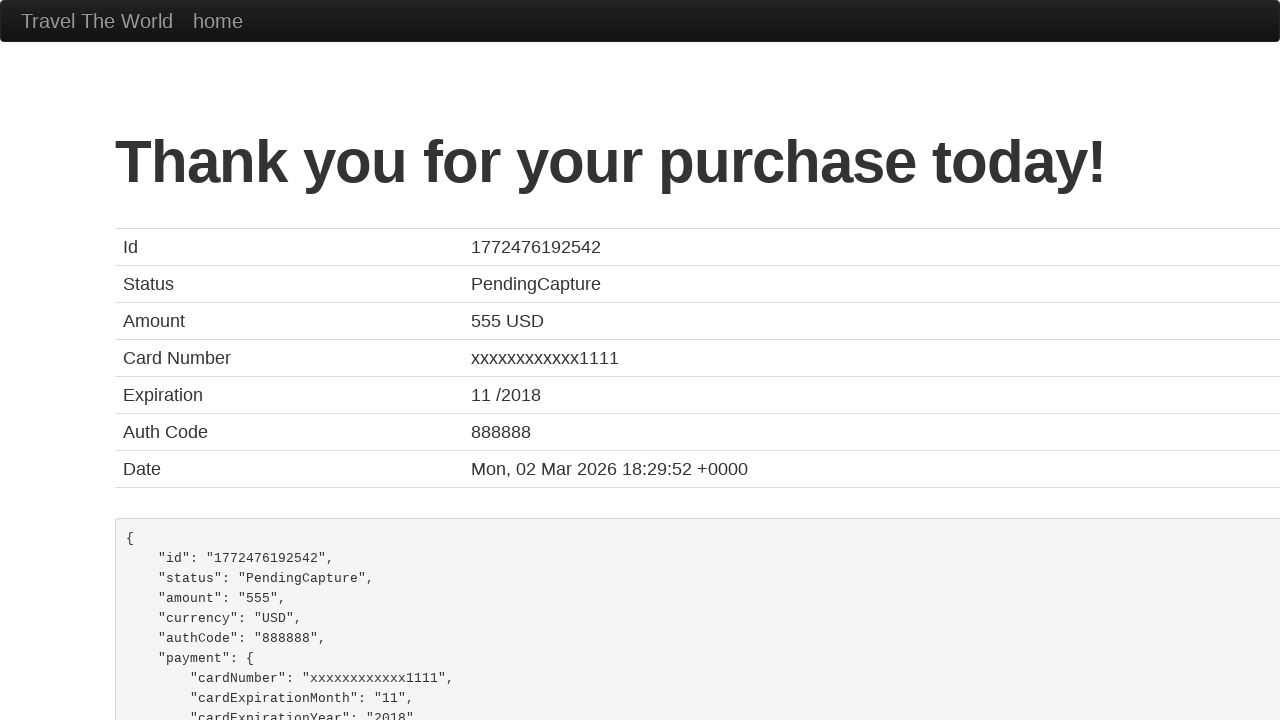